Tests keyboard and mouse input by filling a name field and clicking a button on a form

Starting URL: https://formy-project.herokuapp.com/keypress

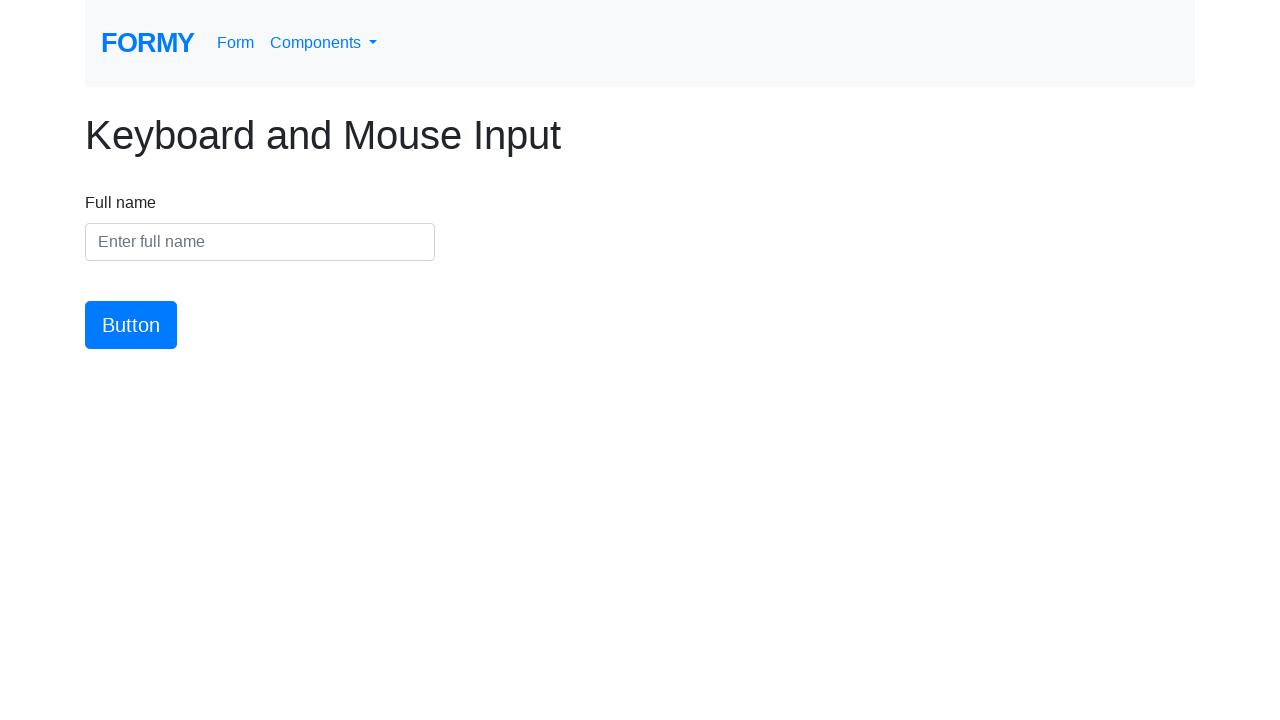

Clicked on the name field at (260, 242) on #name
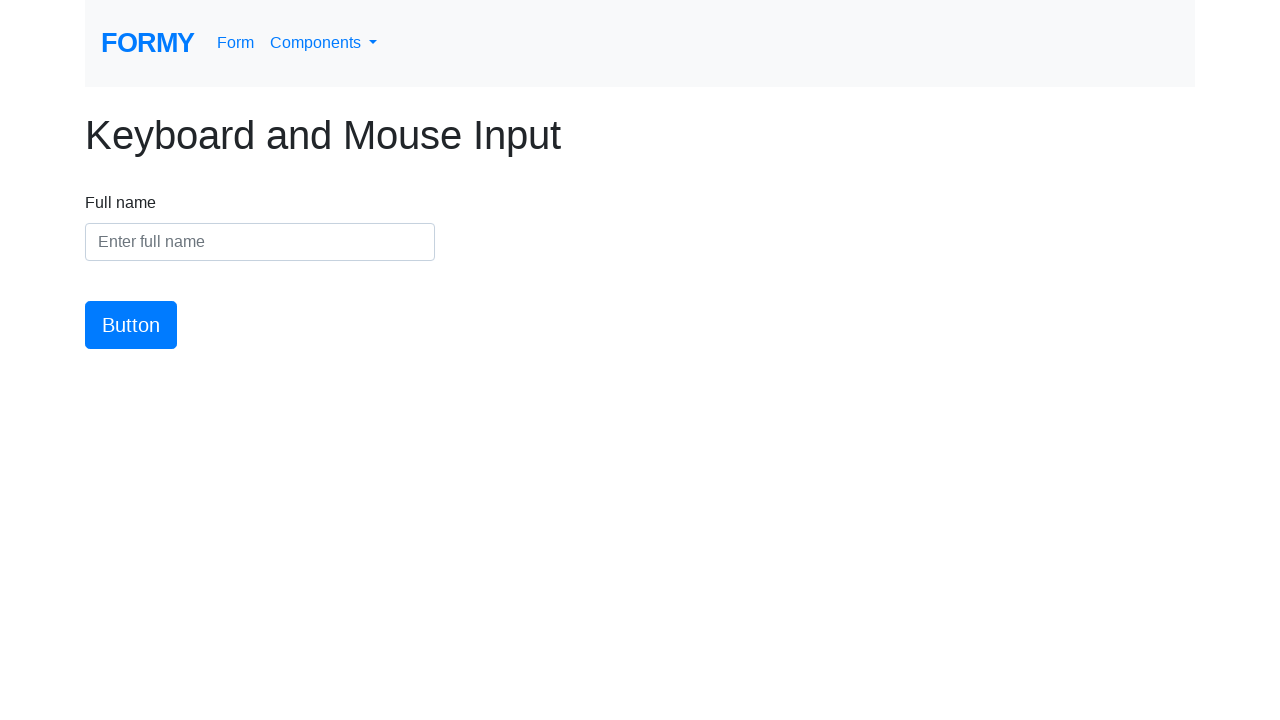

Filled name field with 'Arthur Cespon' on #name
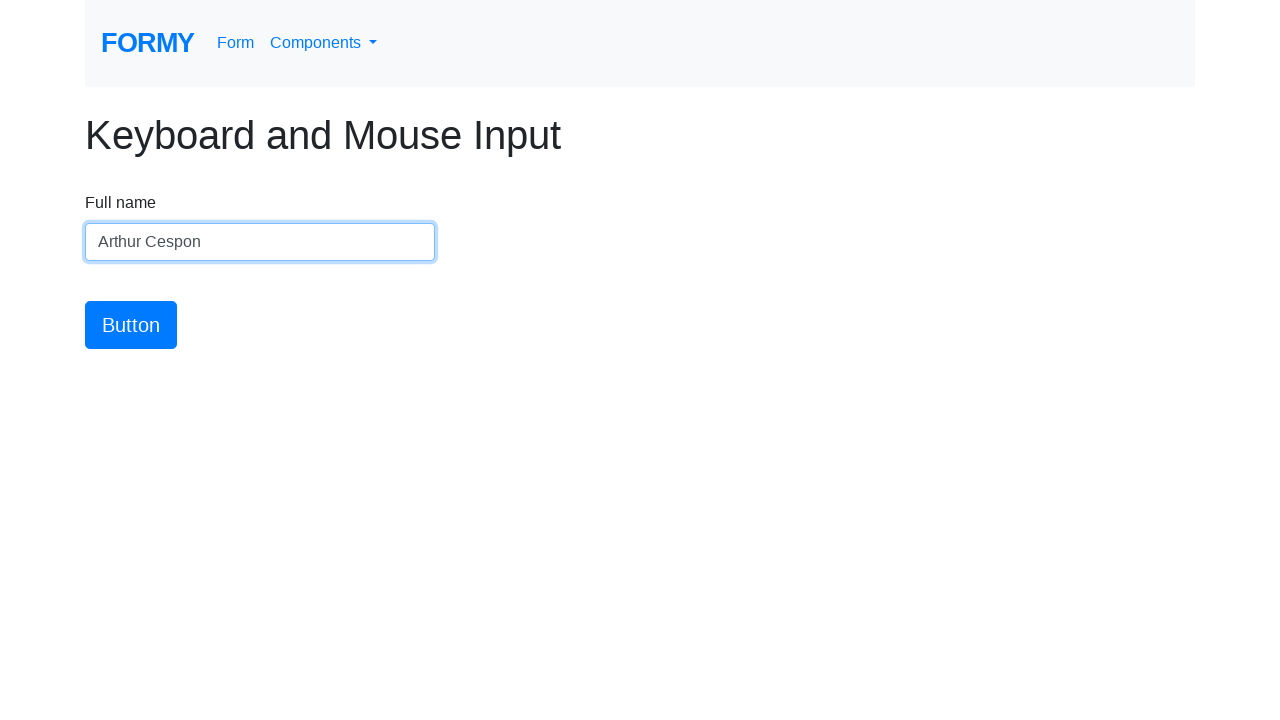

Clicked the submit button at (131, 325) on #button
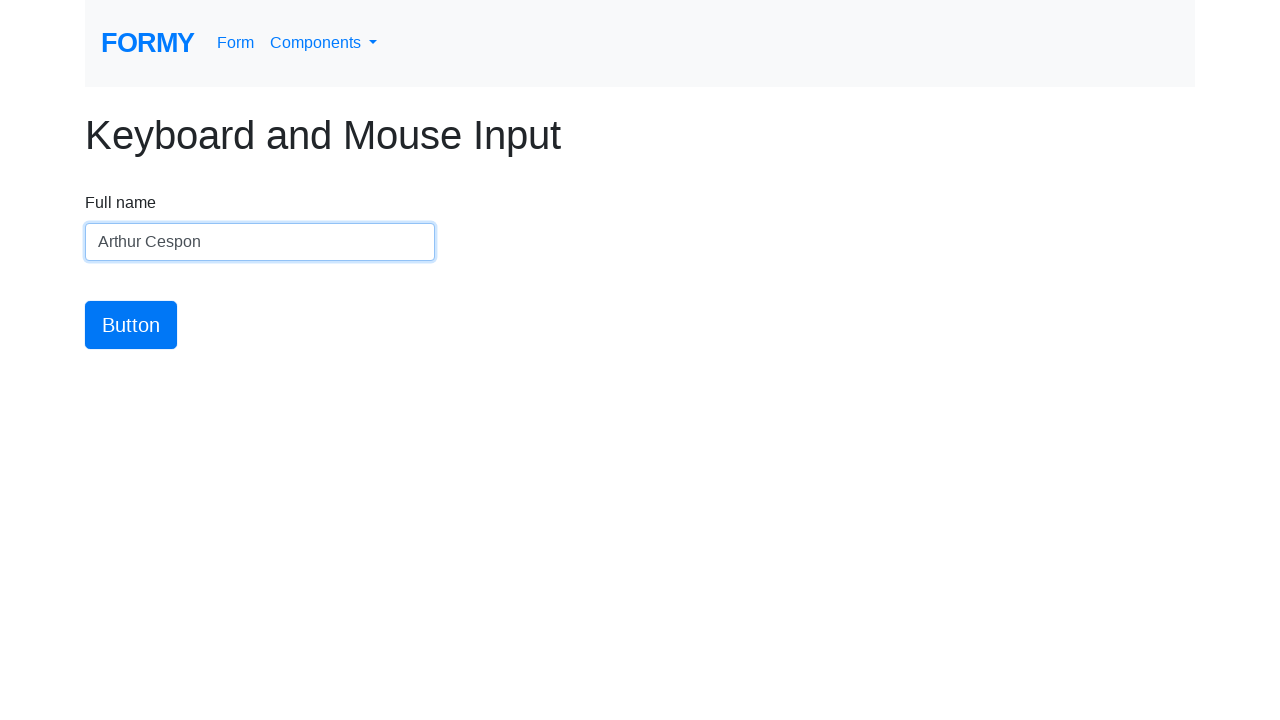

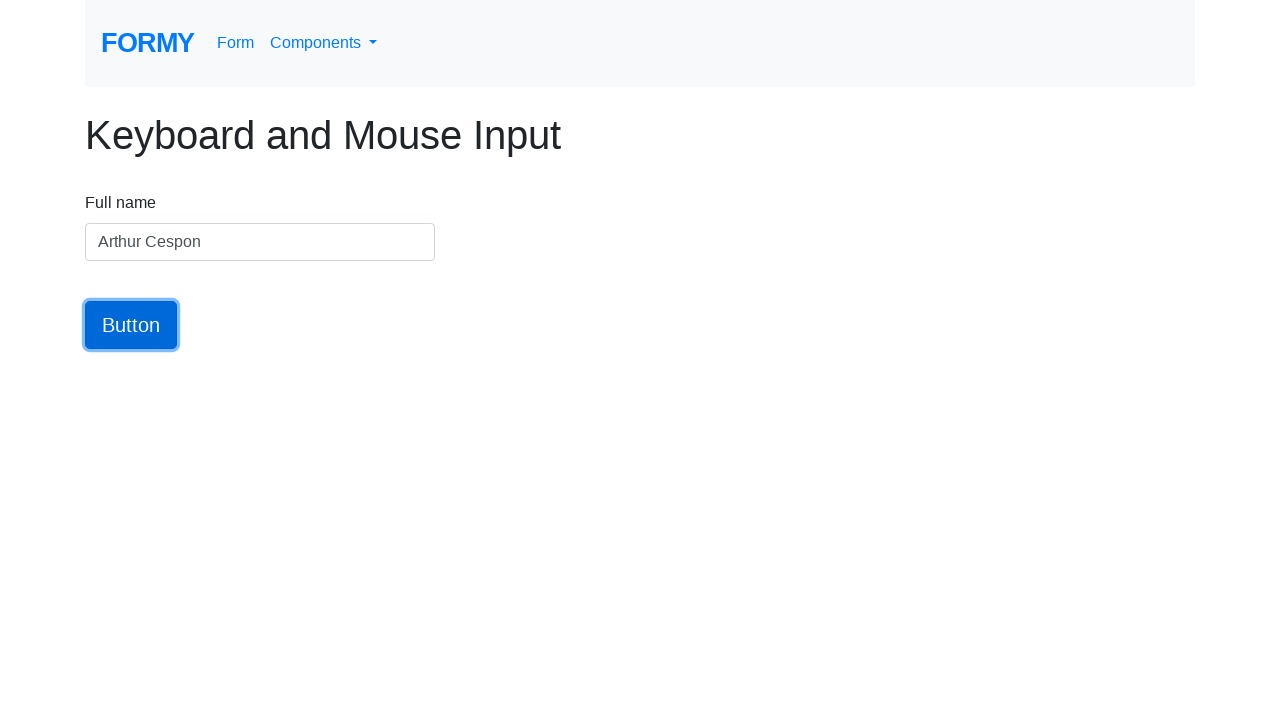